Tests reading data from a static web table by scrolling to it and iterating through all rows and columns to print cell values.

Starting URL: https://testautomationpractice.blogspot.com/

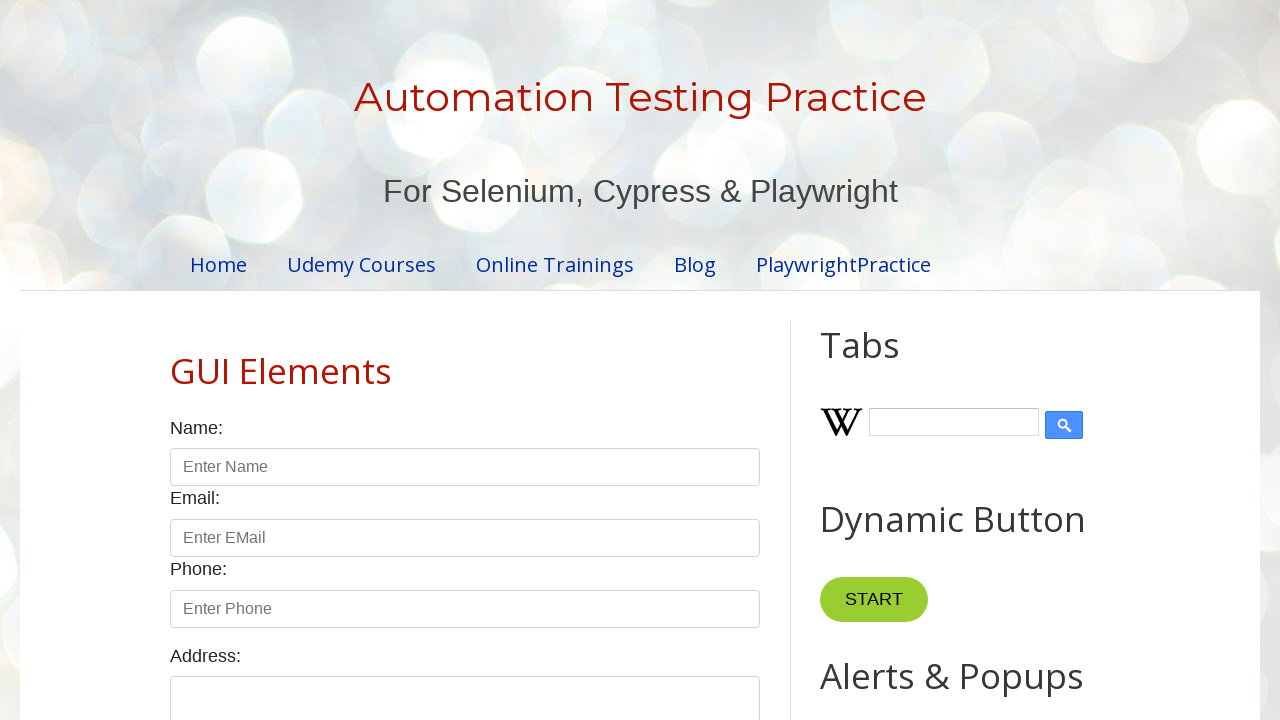

Scrolled to 'Static Web Table' heading
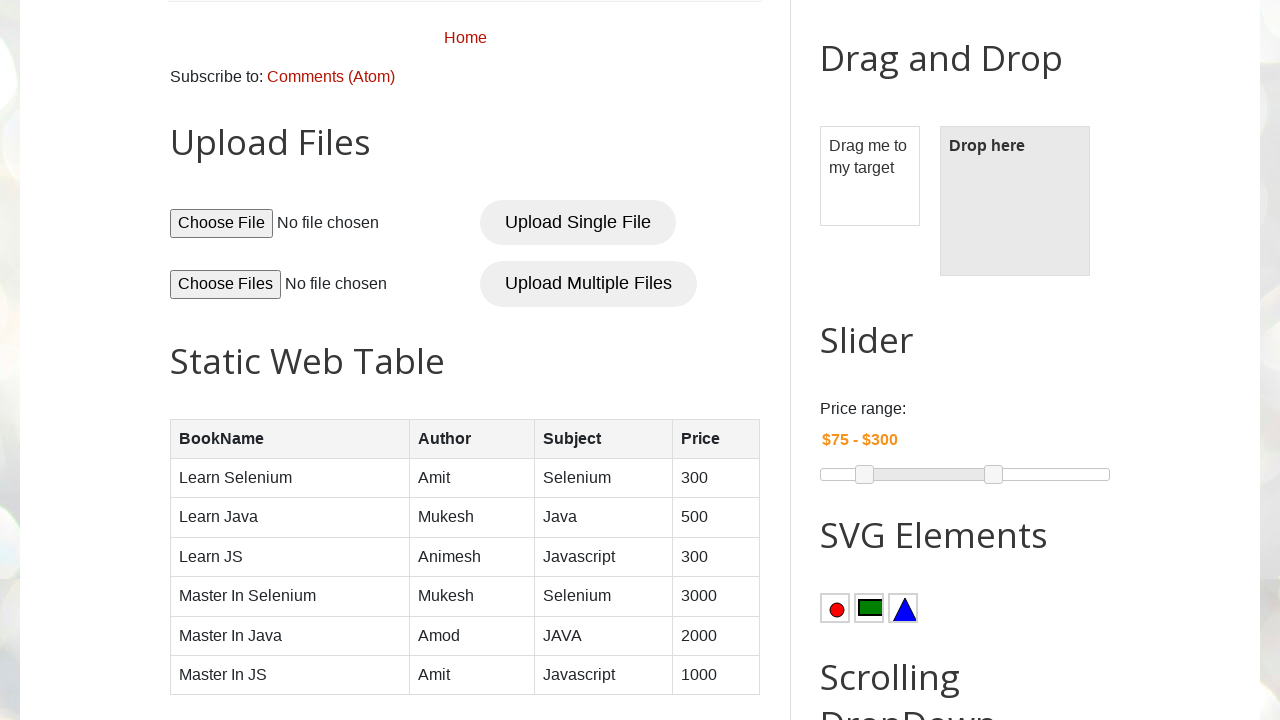

Located all rows in BookTable
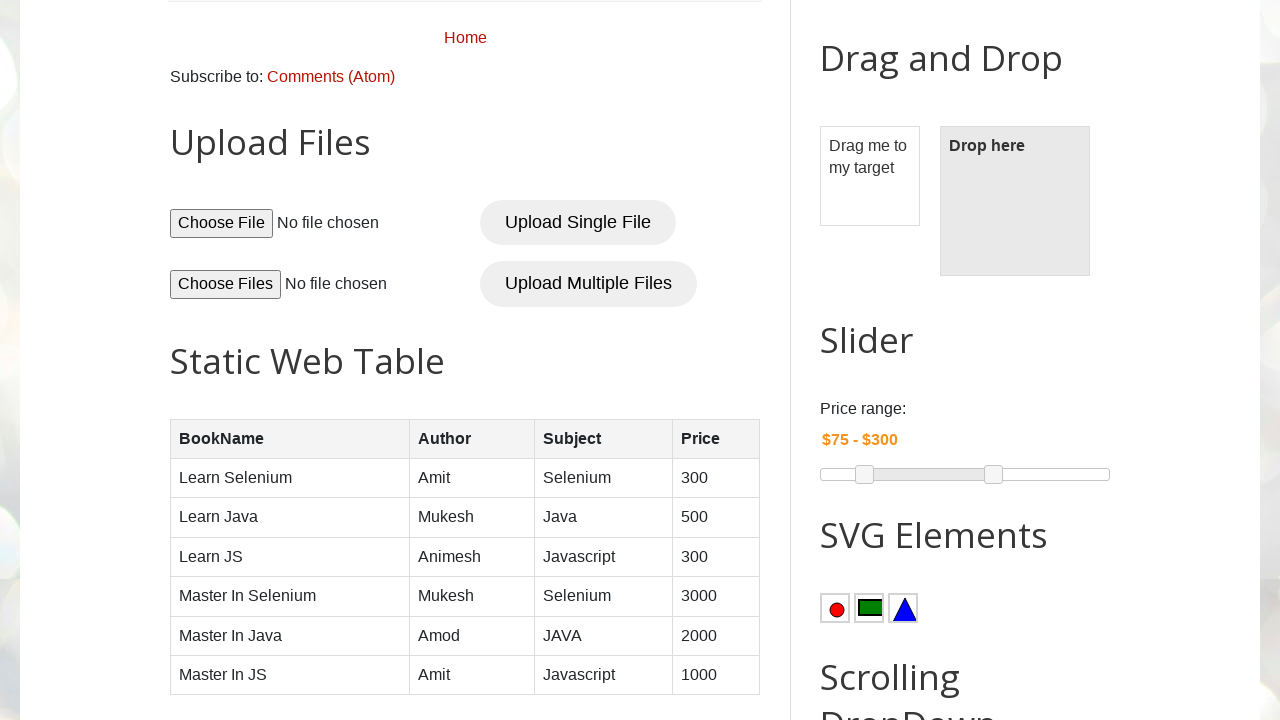

Located all column headers in BookTable
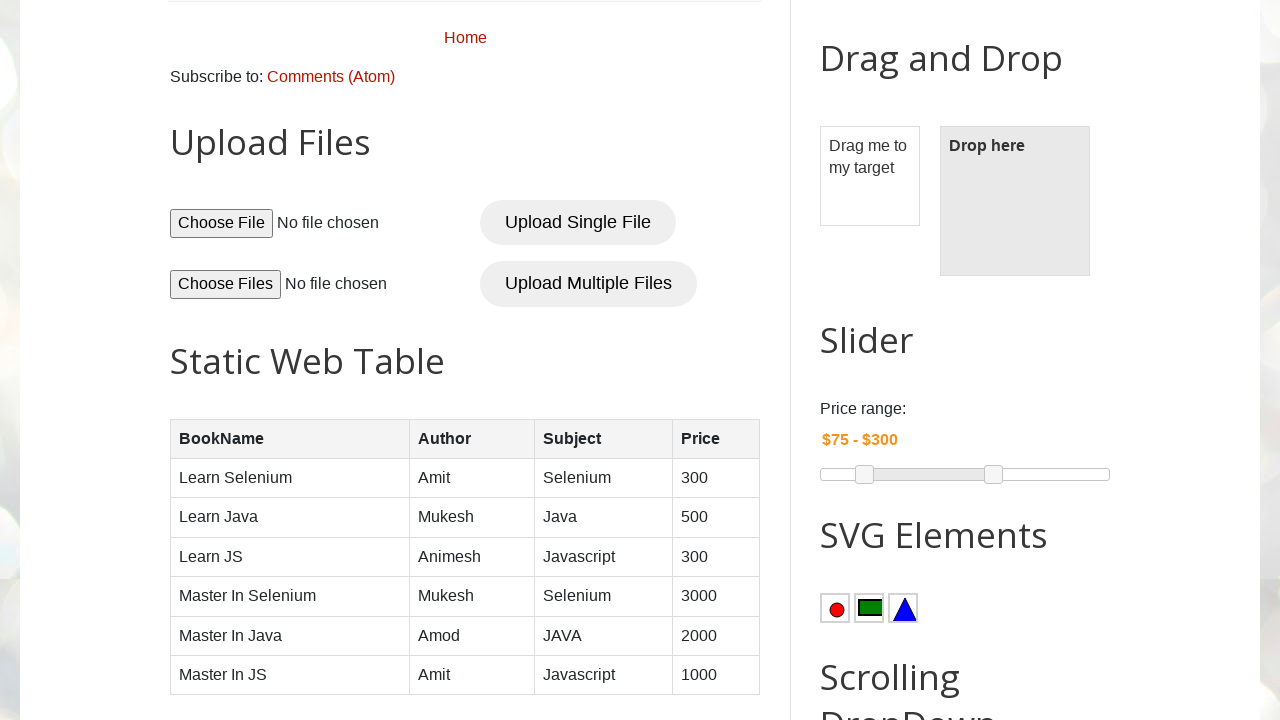

Retrieved cell text from row 1, column 1: 'BookName'
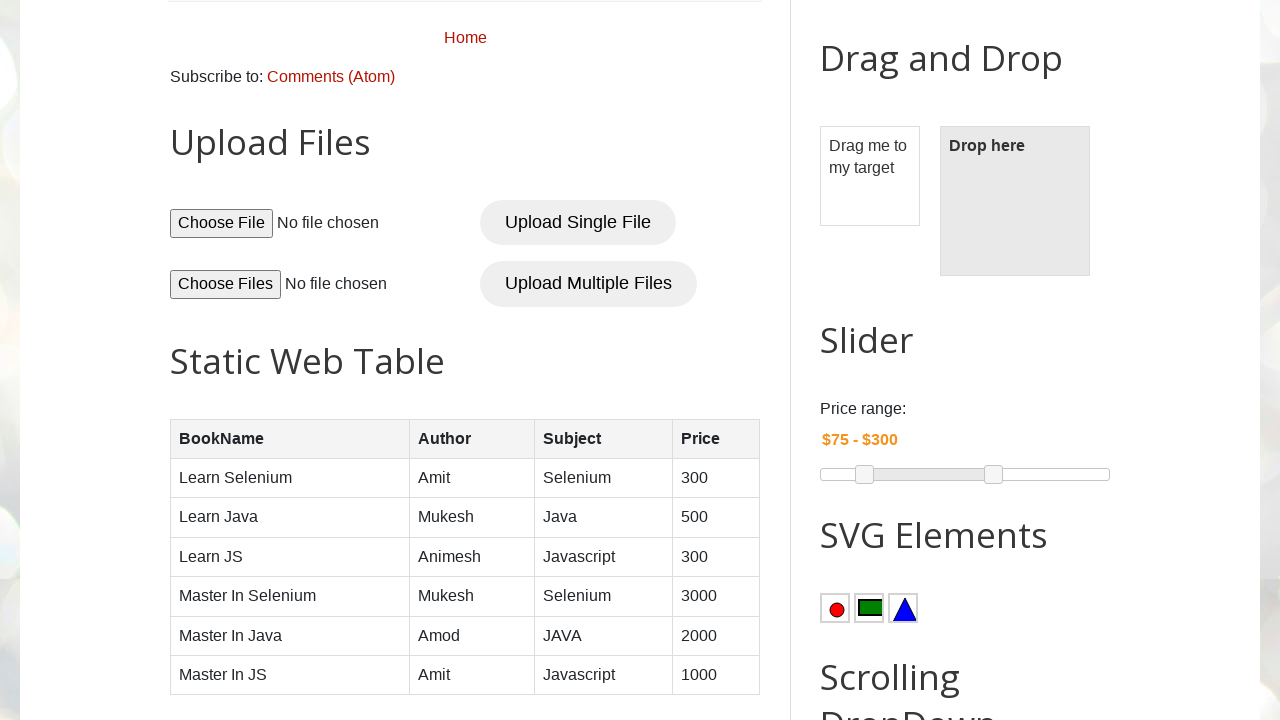

Retrieved cell text from row 1, column 2: 'Author'
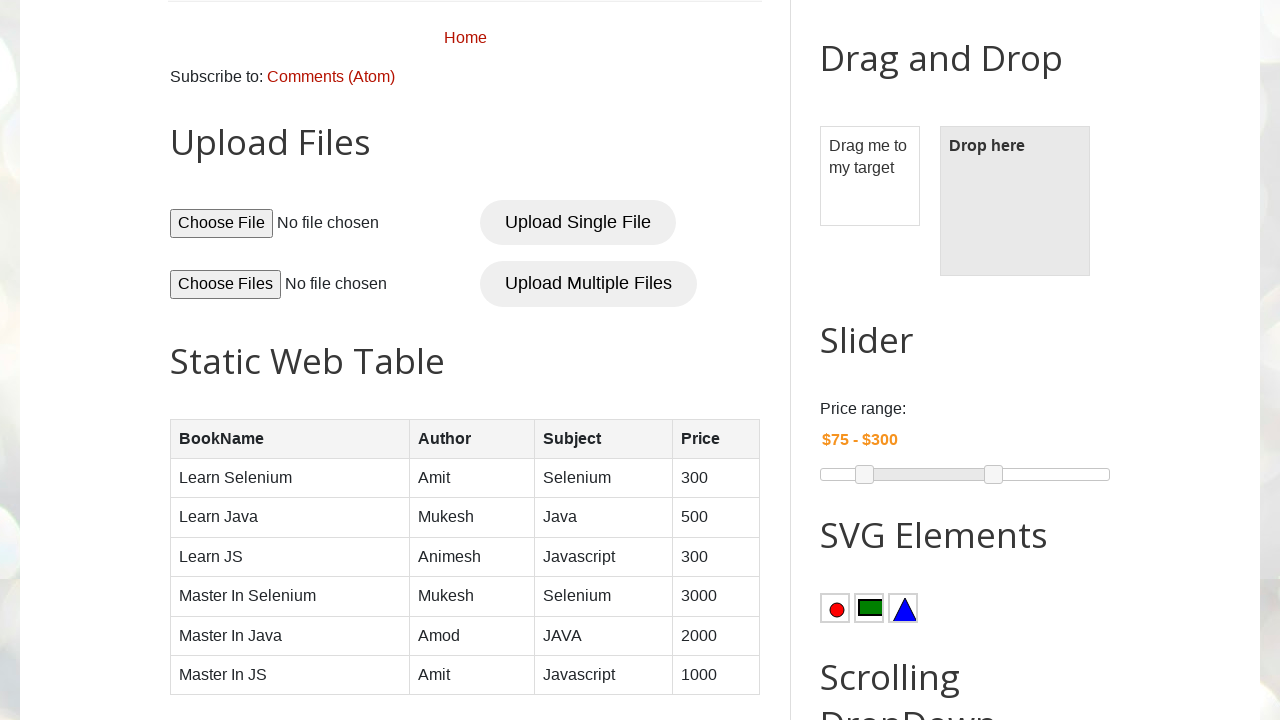

Retrieved cell text from row 1, column 3: 'Subject'
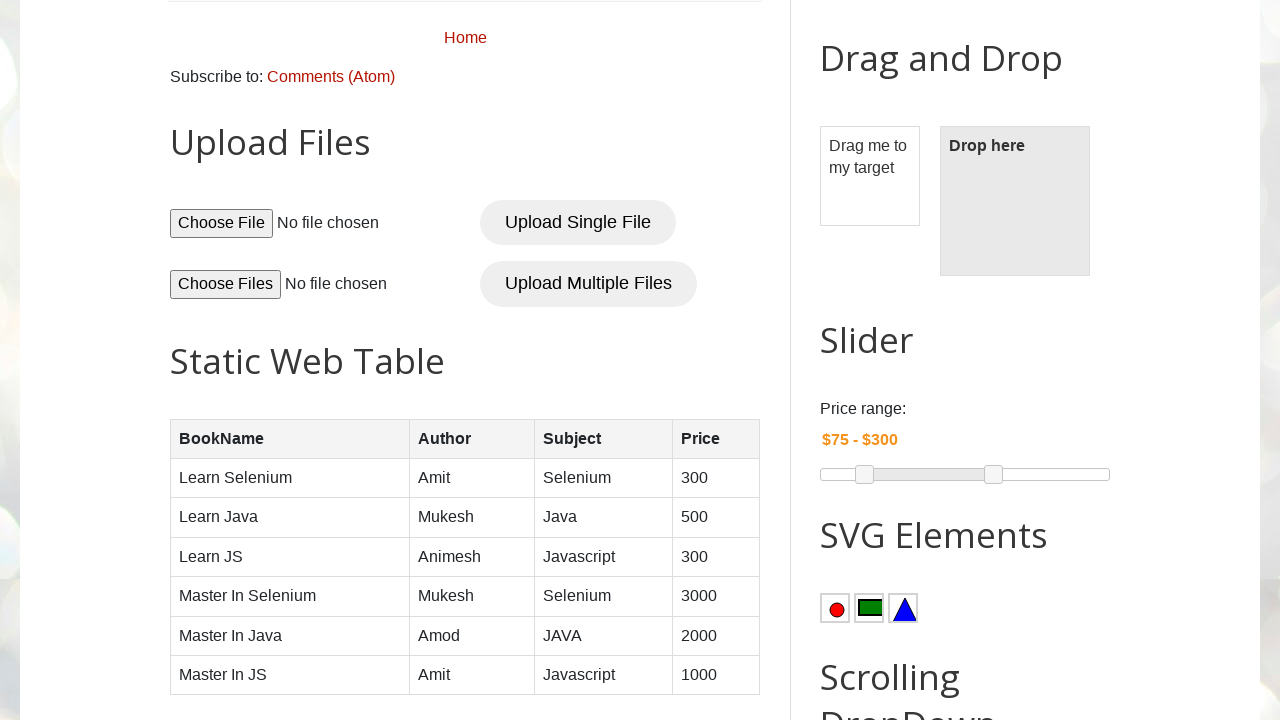

Retrieved cell text from row 1, column 4: 'Price'
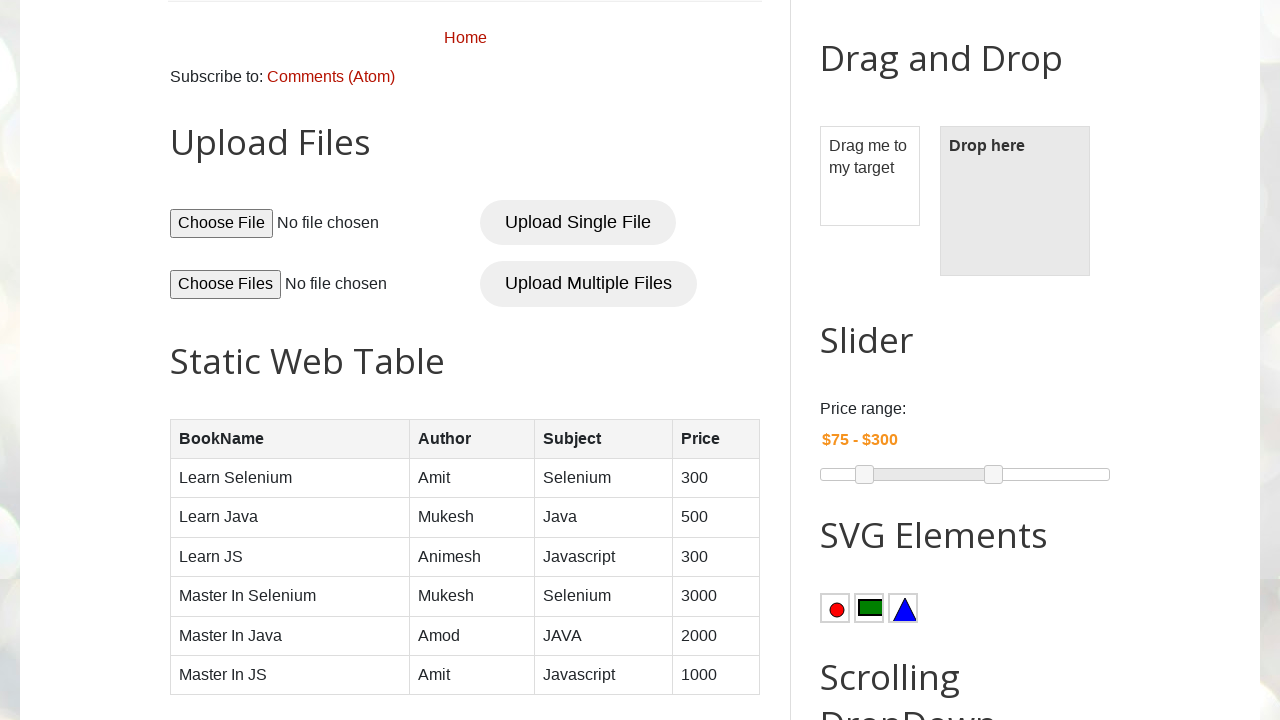

Retrieved cell text from row 2, column 1: 'Learn Selenium'
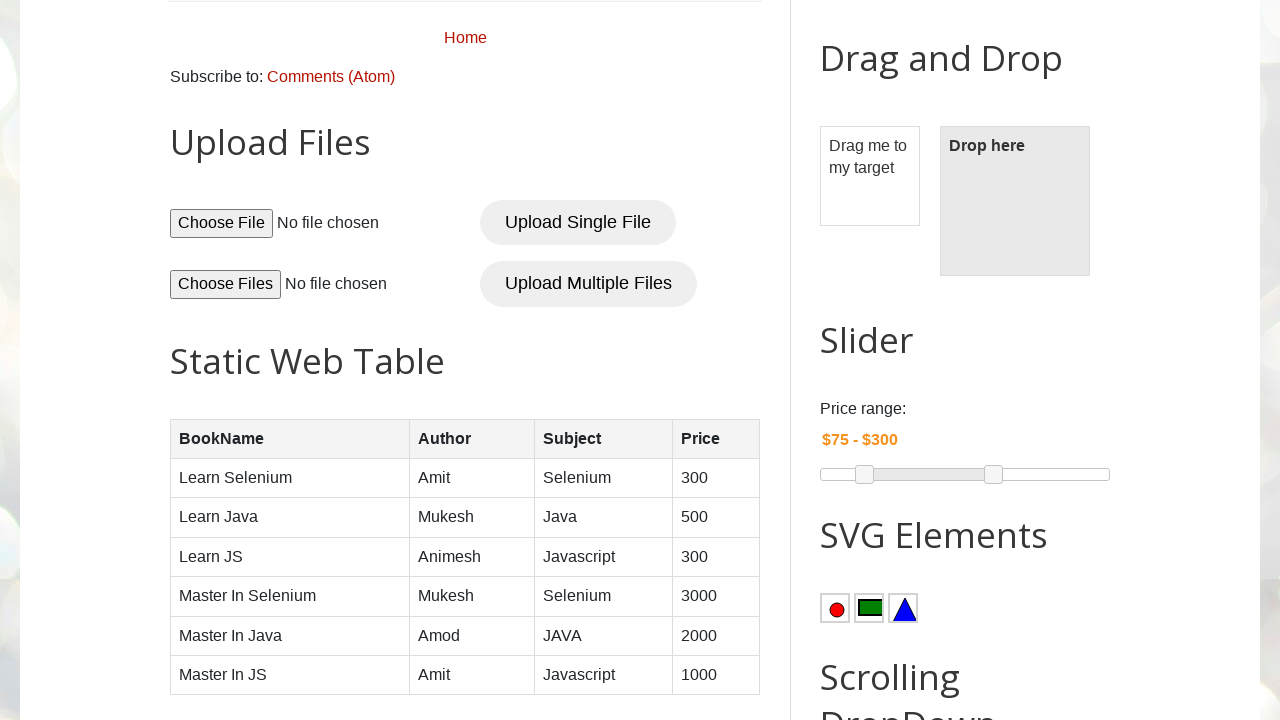

Retrieved cell text from row 2, column 2: 'Amit'
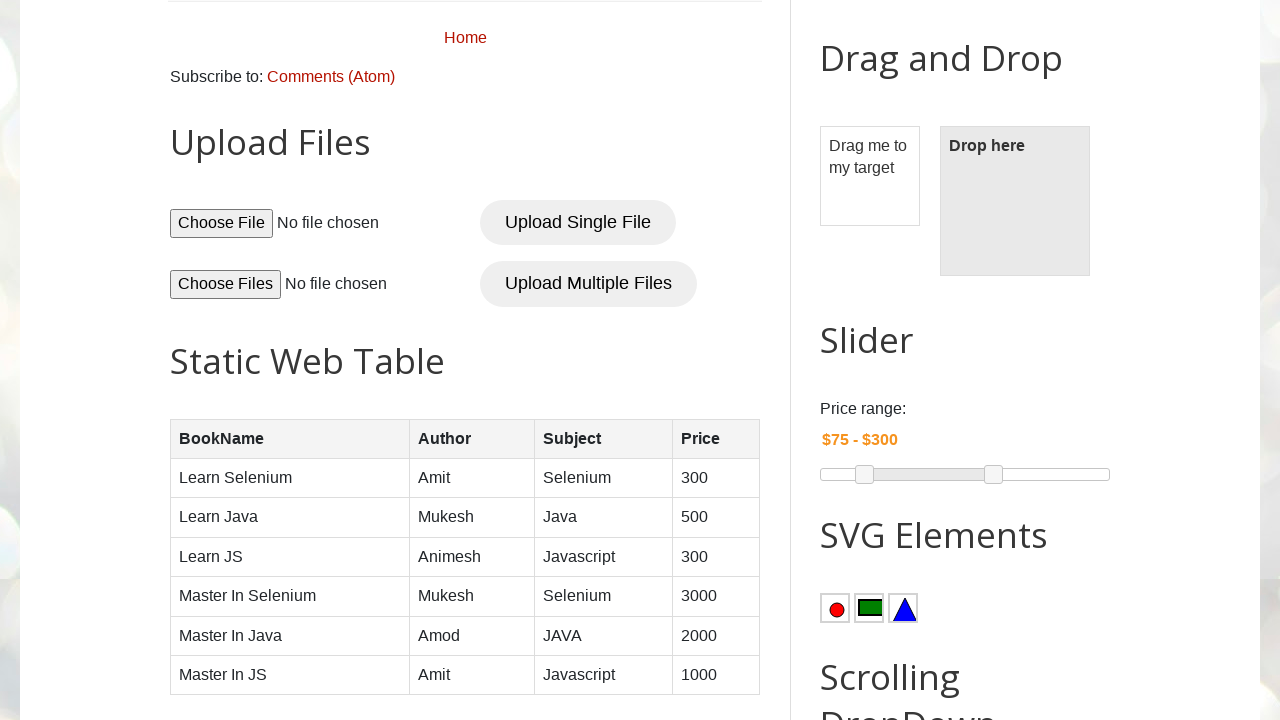

Retrieved cell text from row 2, column 3: 'Selenium'
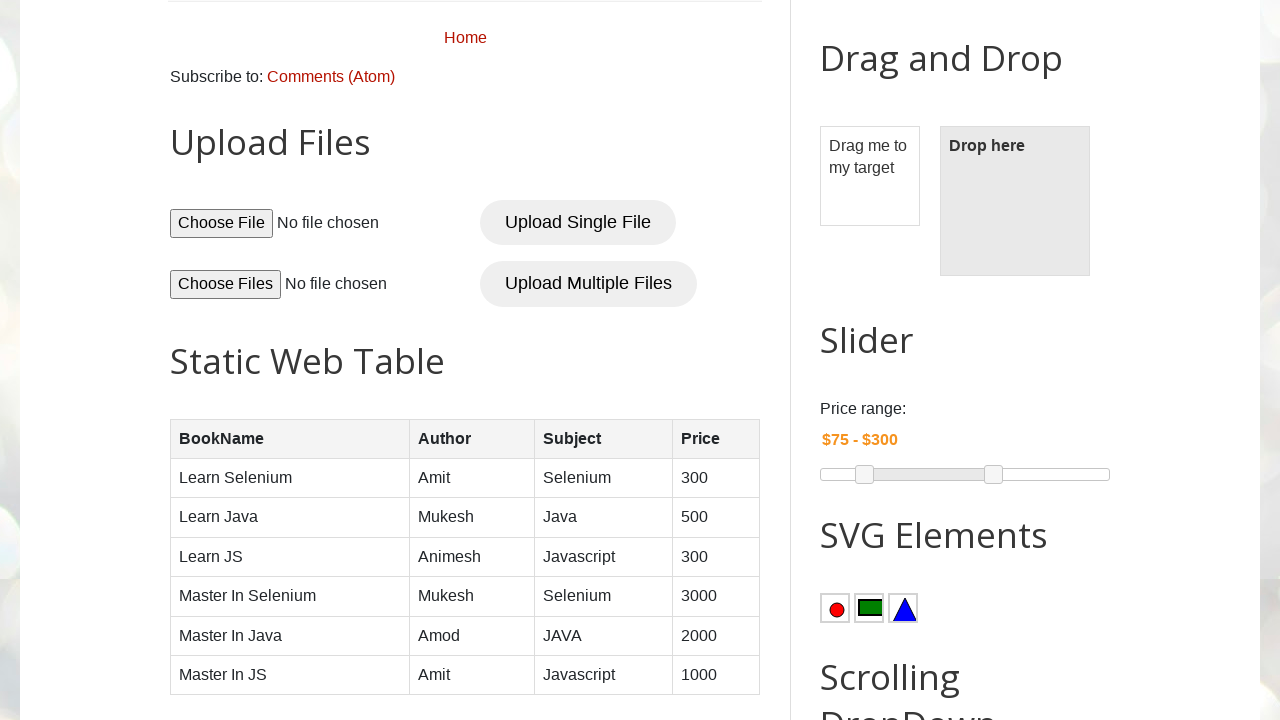

Retrieved cell text from row 2, column 4: '300'
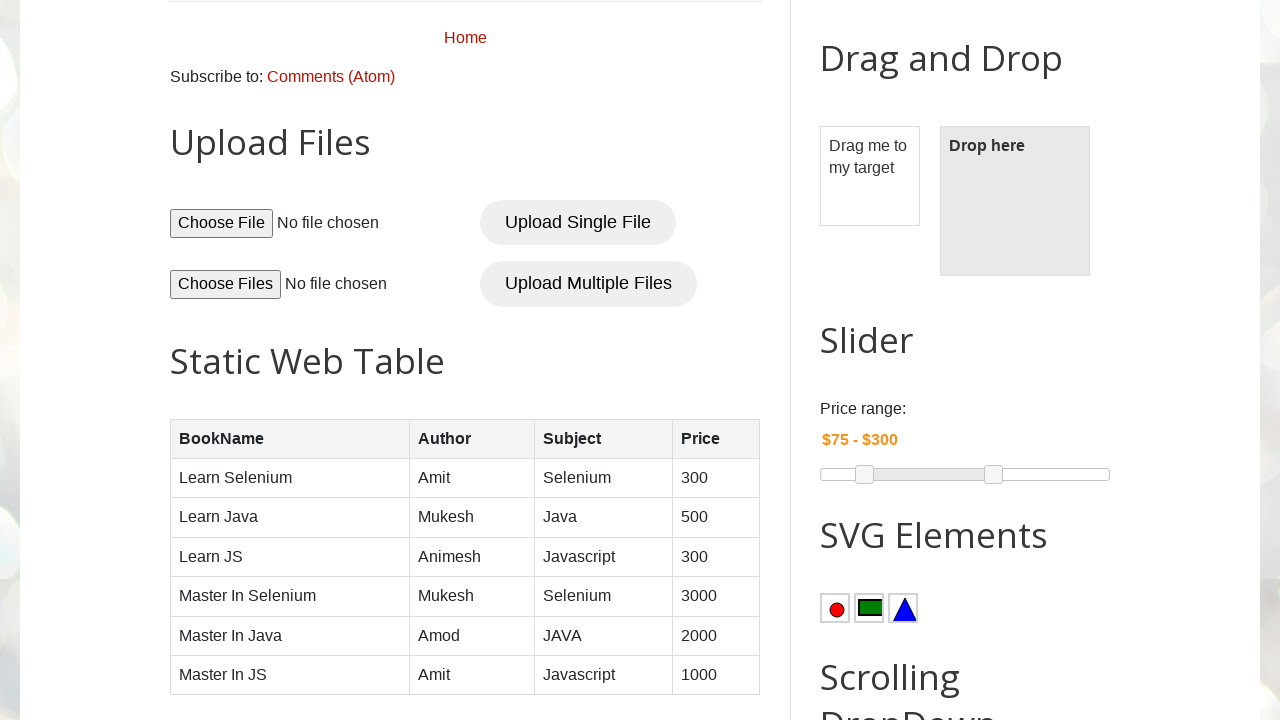

Retrieved cell text from row 3, column 1: 'Learn Java'
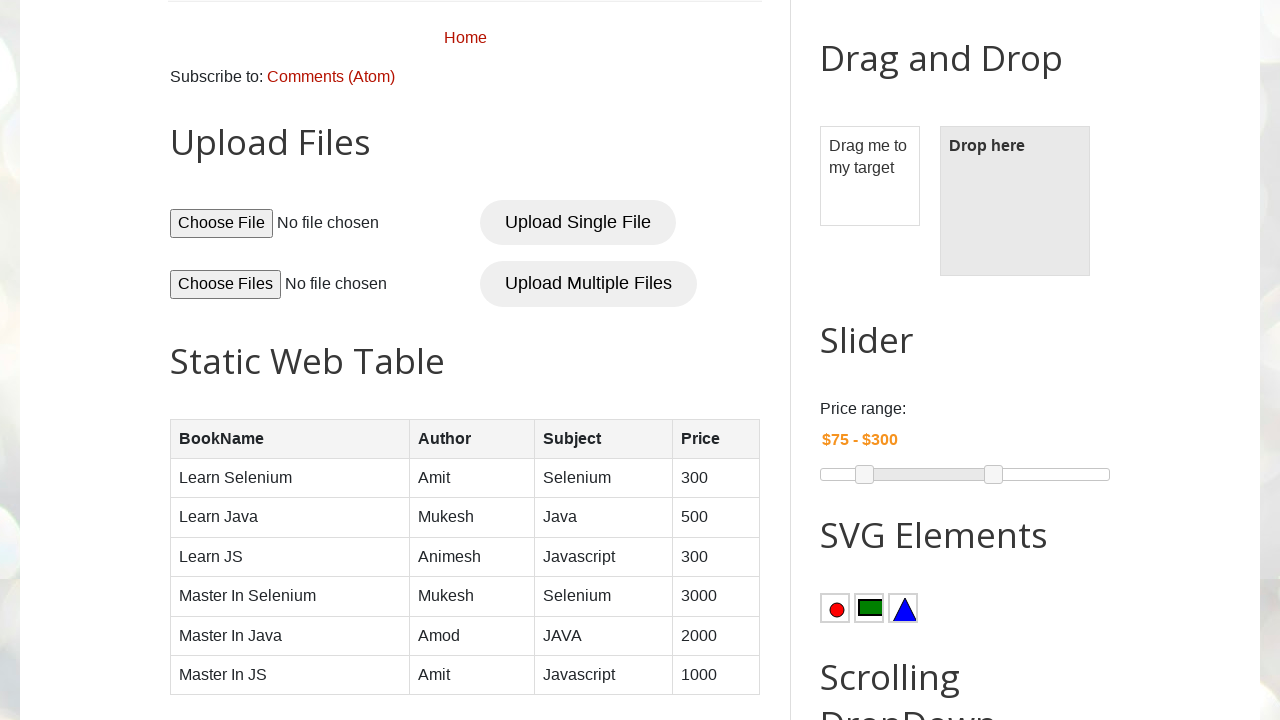

Retrieved cell text from row 3, column 2: 'Mukesh'
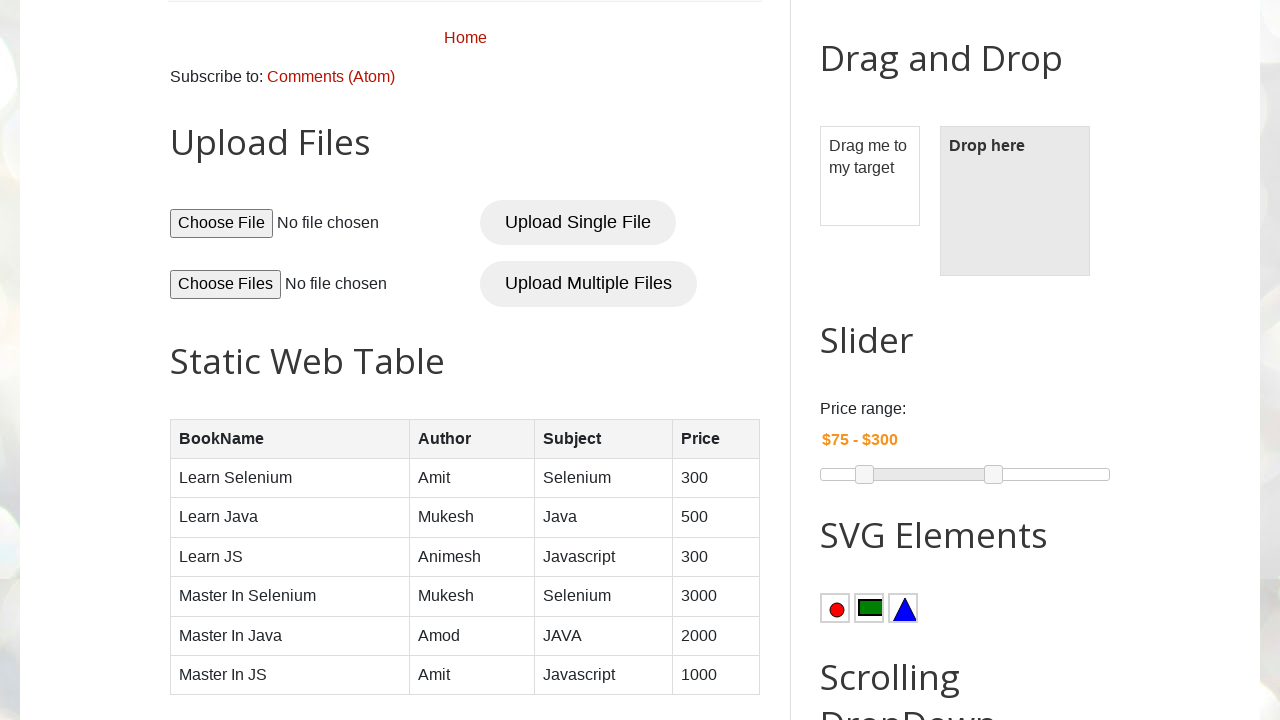

Retrieved cell text from row 3, column 3: 'Java'
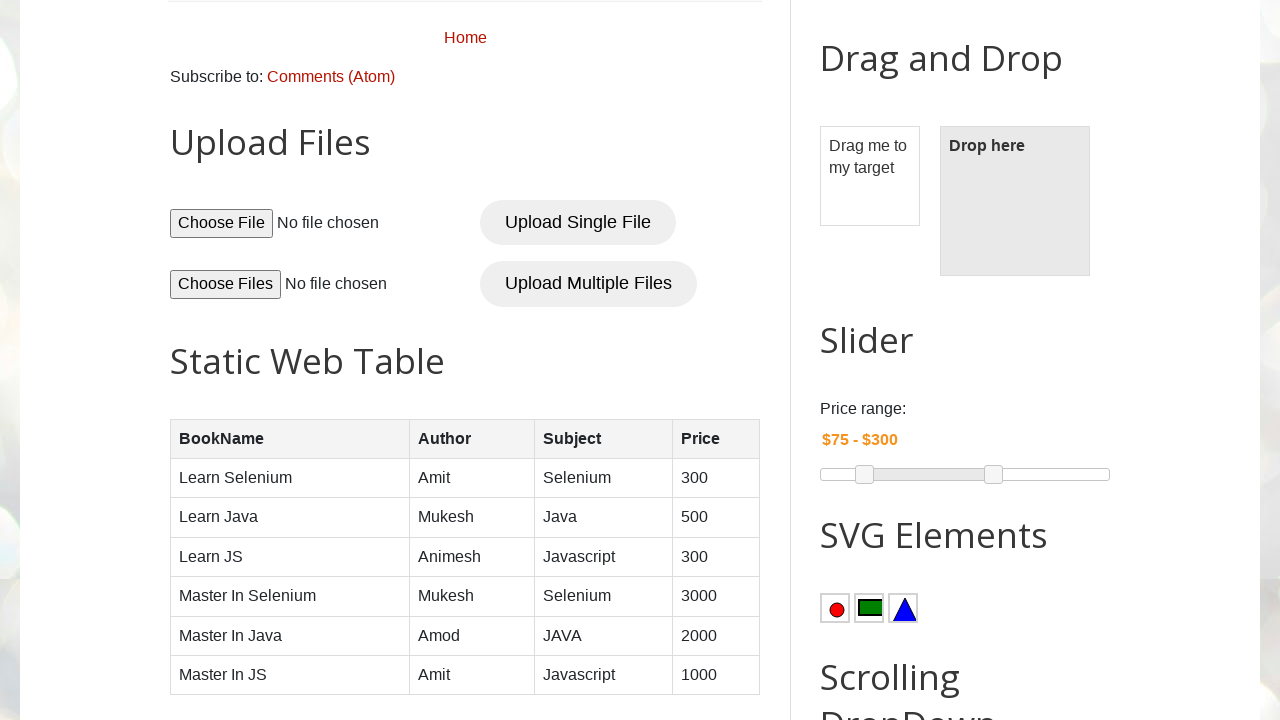

Retrieved cell text from row 3, column 4: '500'
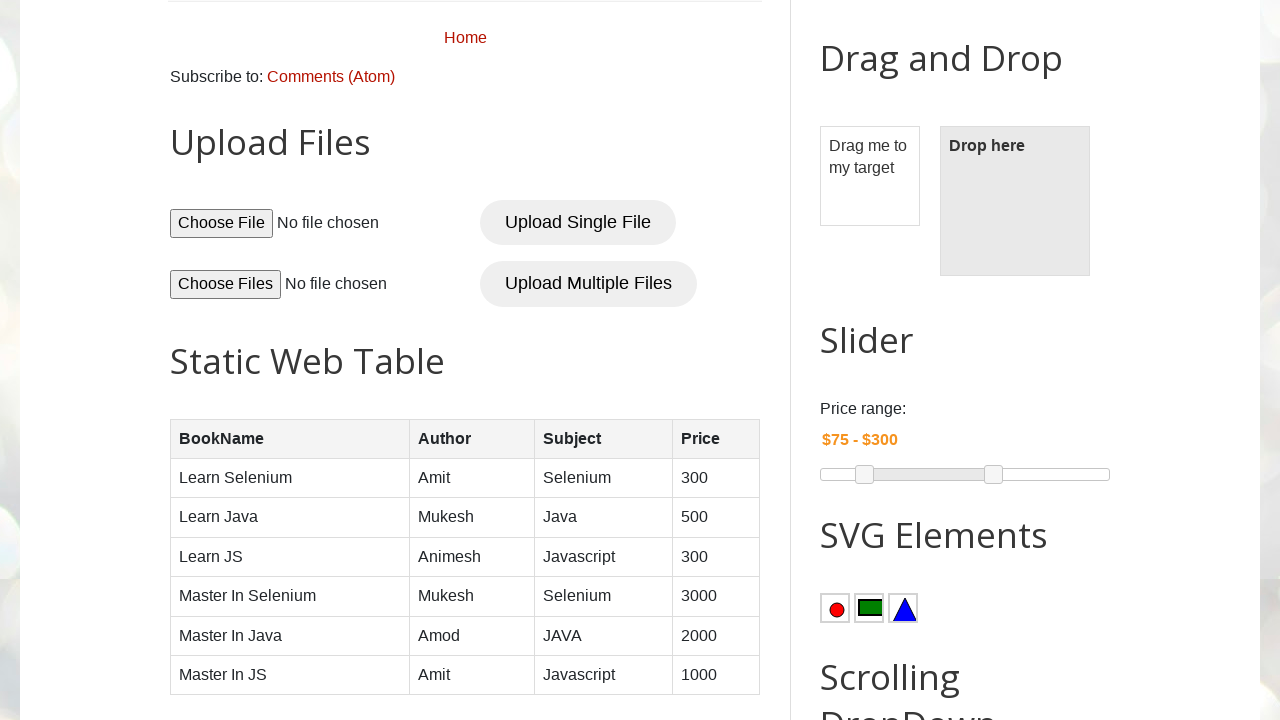

Retrieved cell text from row 4, column 1: 'Learn JS'
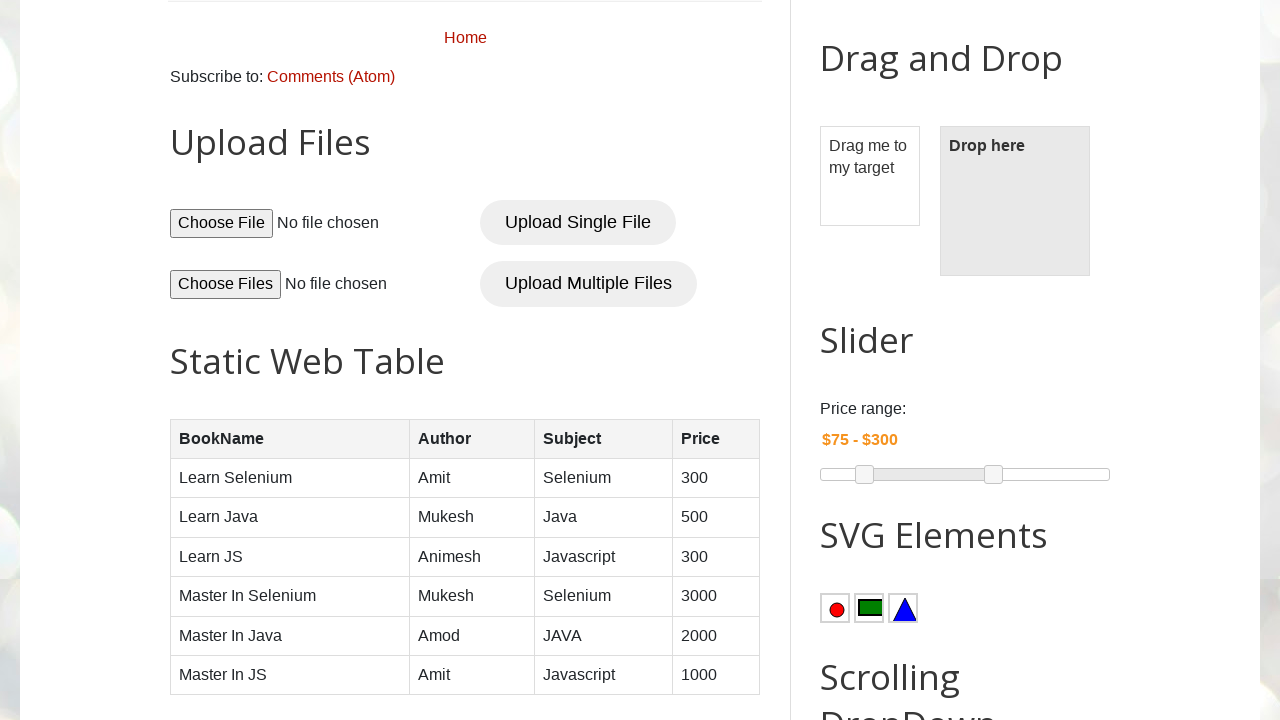

Retrieved cell text from row 4, column 2: 'Animesh'
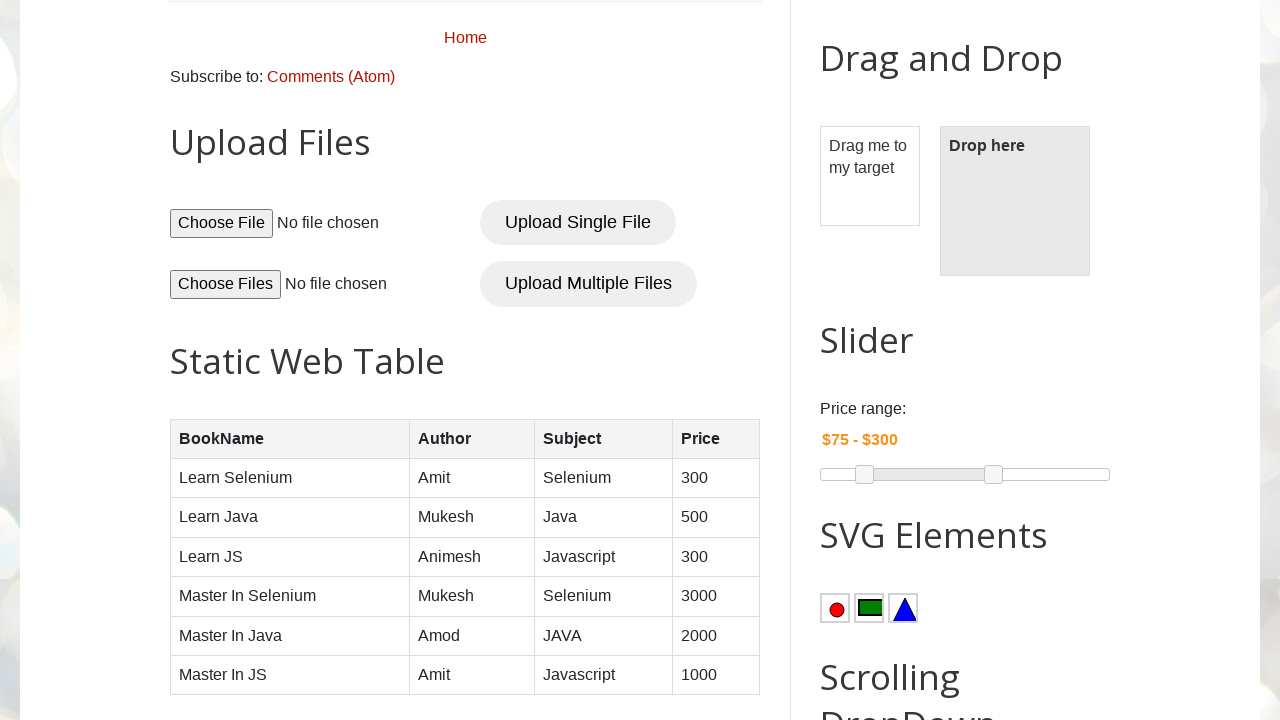

Retrieved cell text from row 4, column 3: 'Javascript'
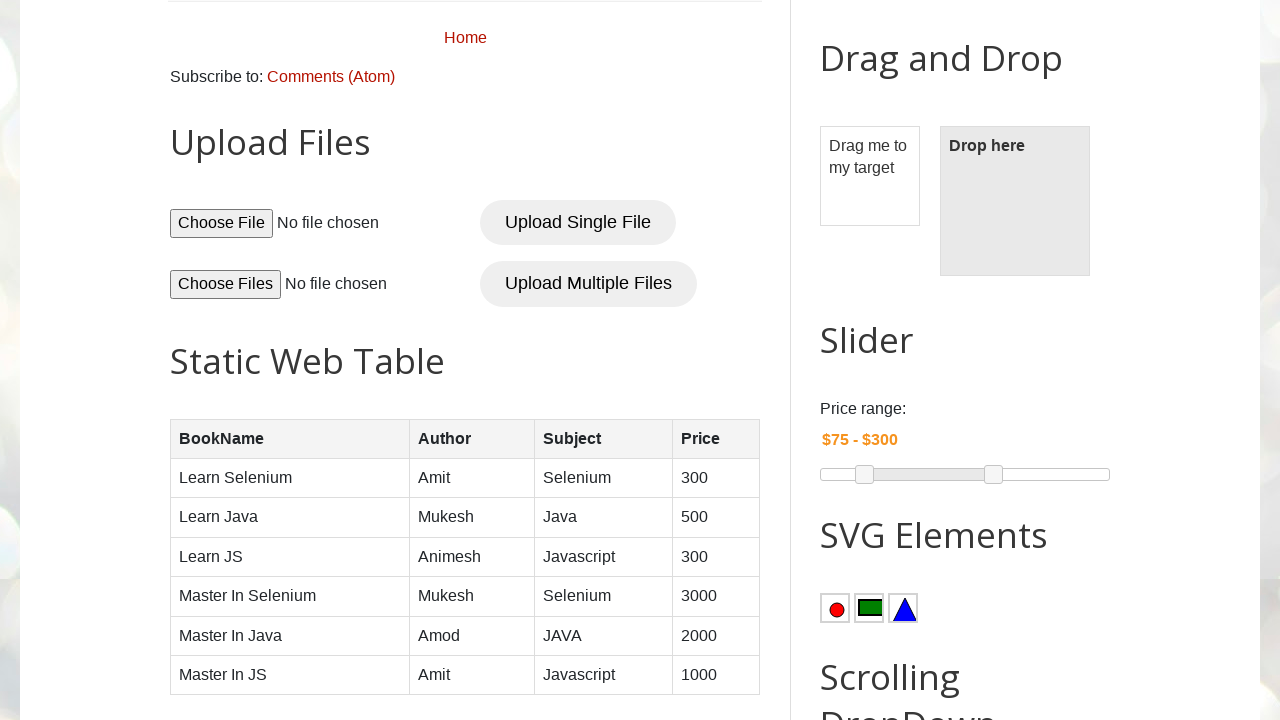

Retrieved cell text from row 4, column 4: '300'
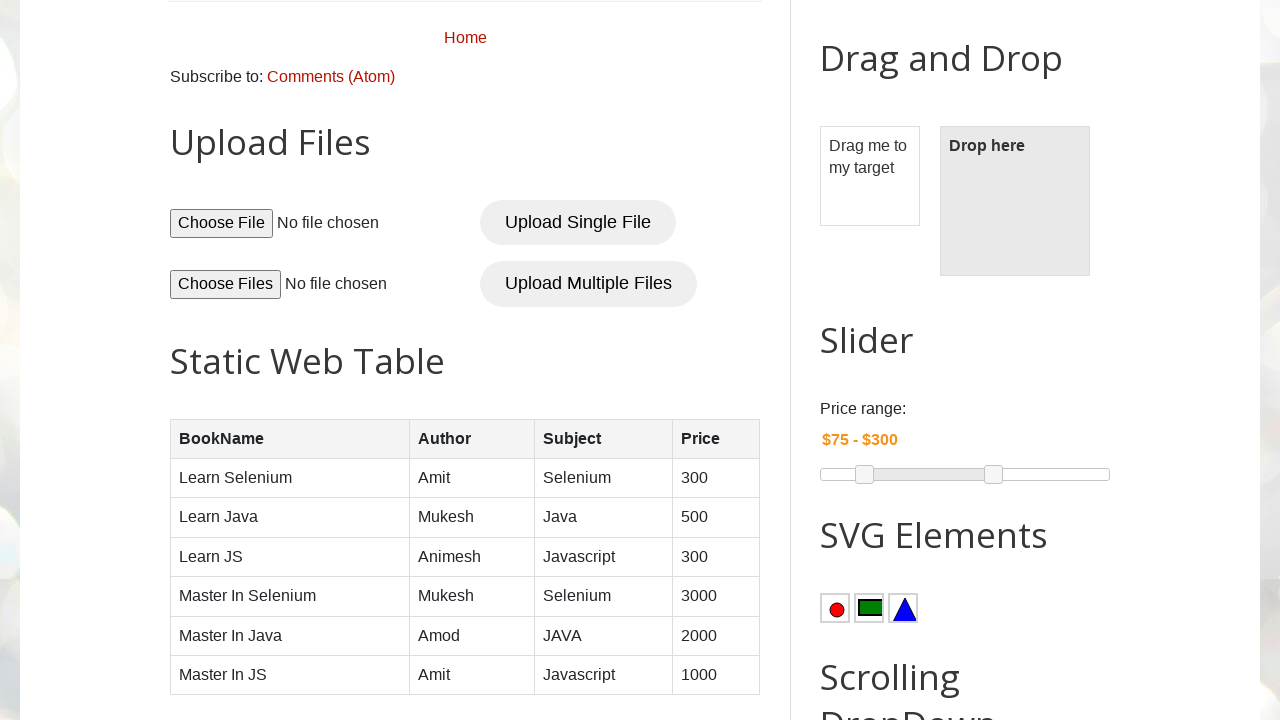

Retrieved cell text from row 5, column 1: 'Master In Selenium'
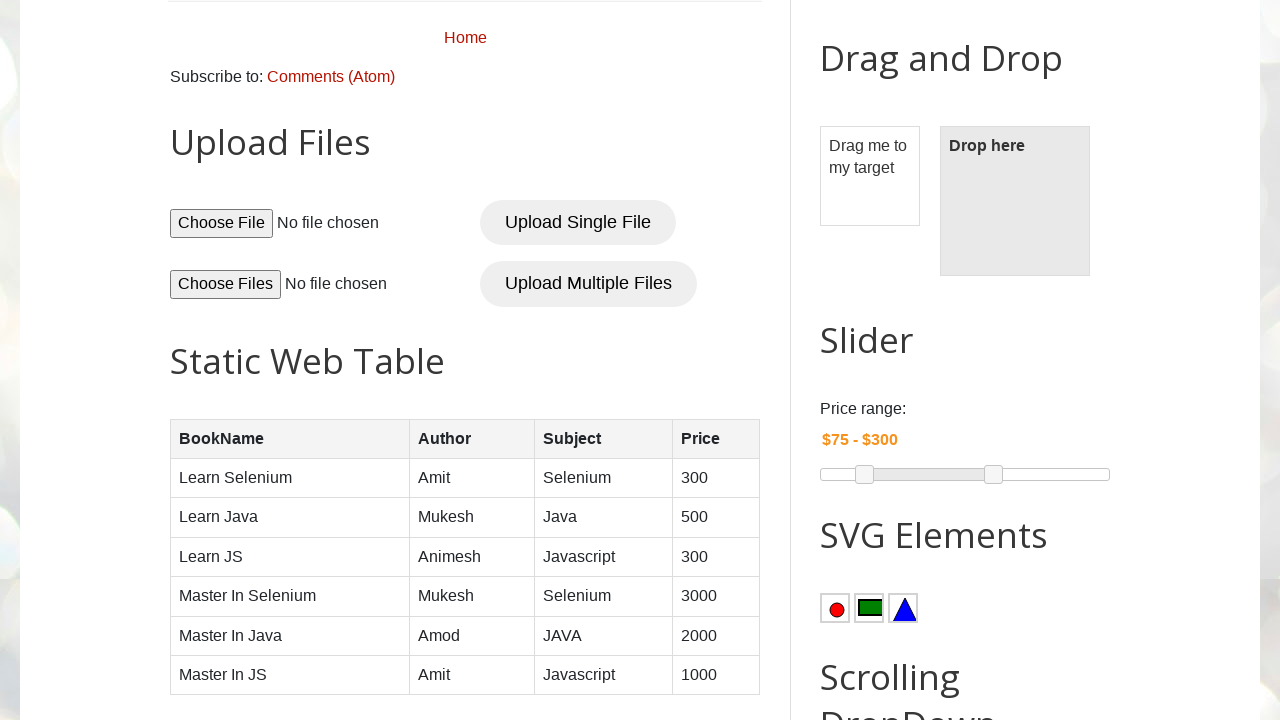

Retrieved cell text from row 5, column 2: 'Mukesh'
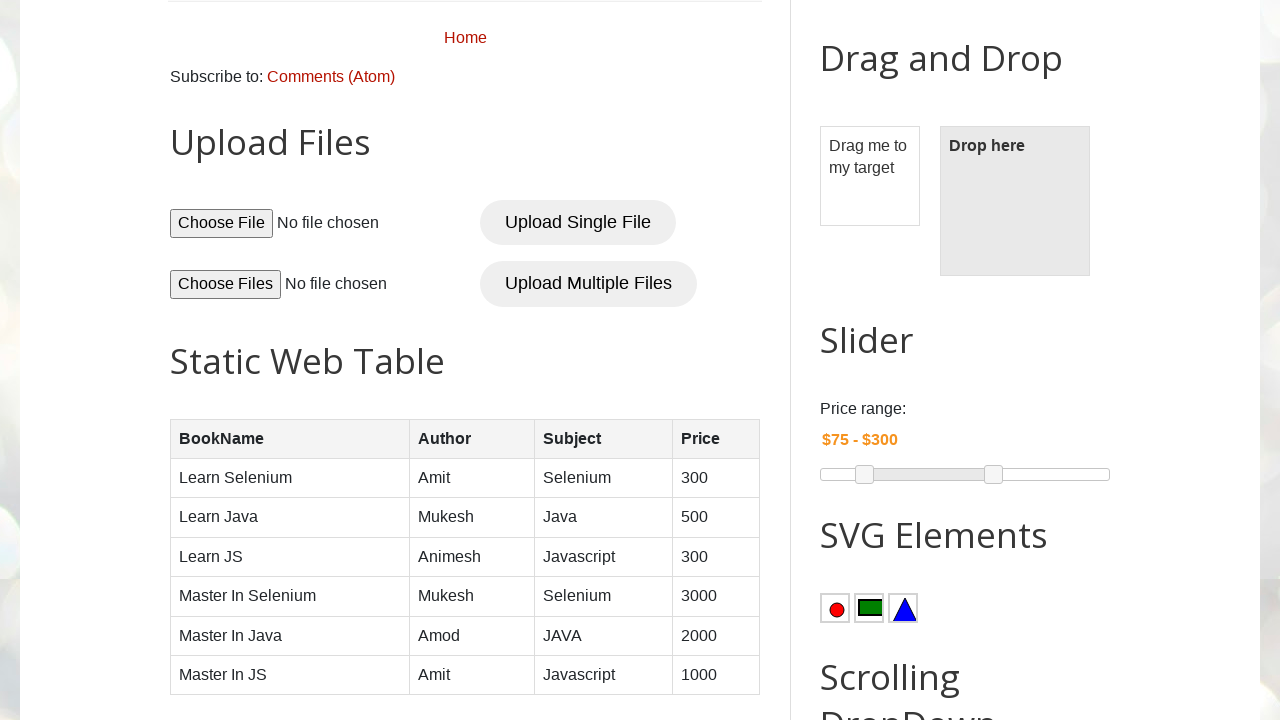

Retrieved cell text from row 5, column 3: 'Selenium'
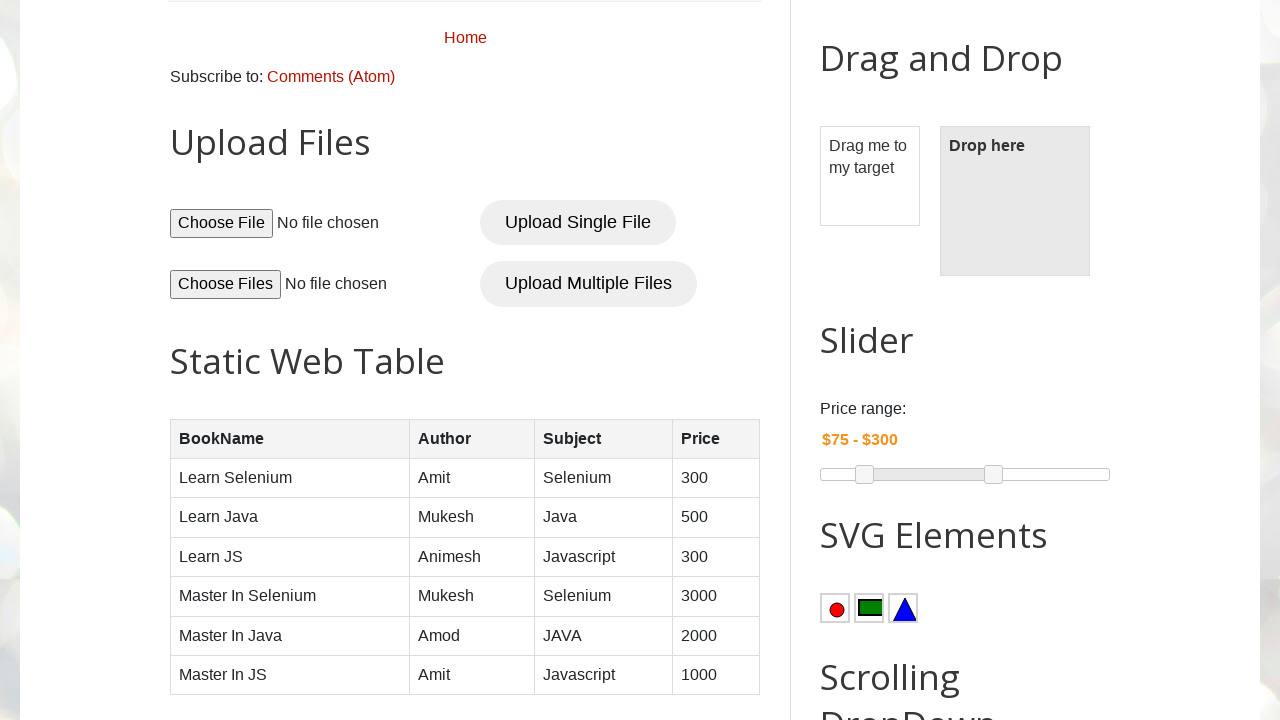

Retrieved cell text from row 5, column 4: '3000'
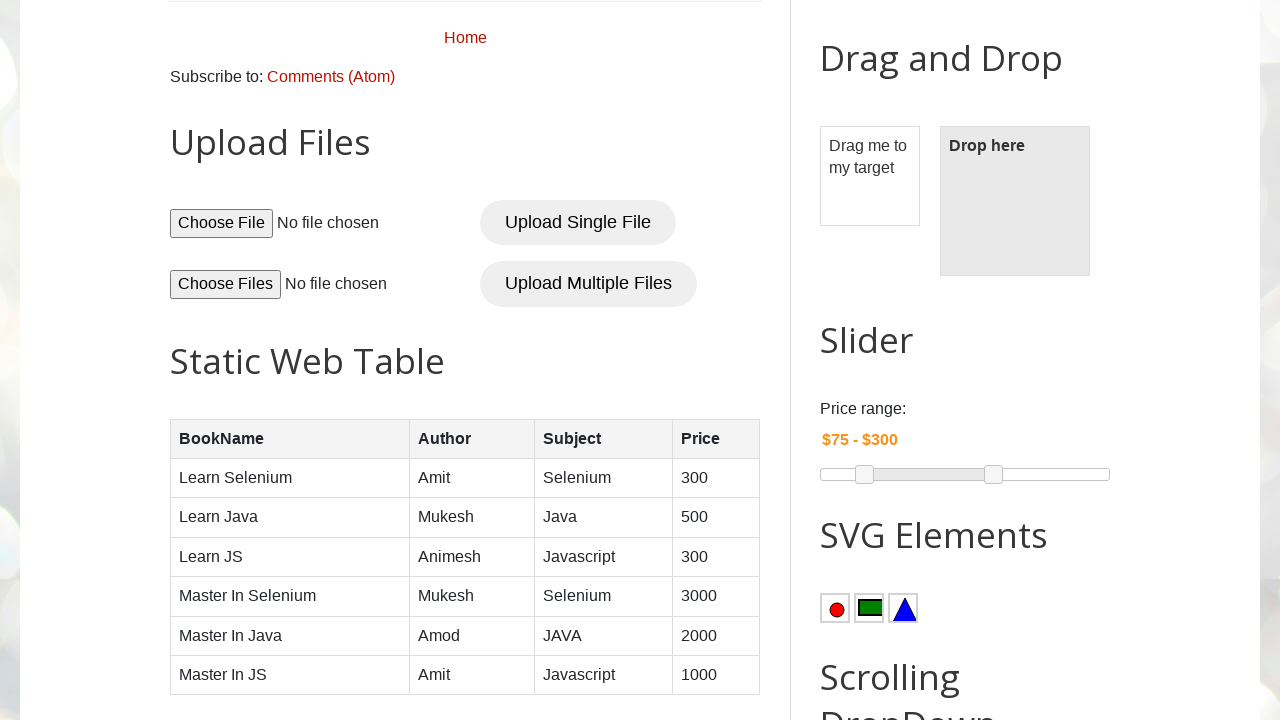

Retrieved cell text from row 6, column 1: 'Master In Java'
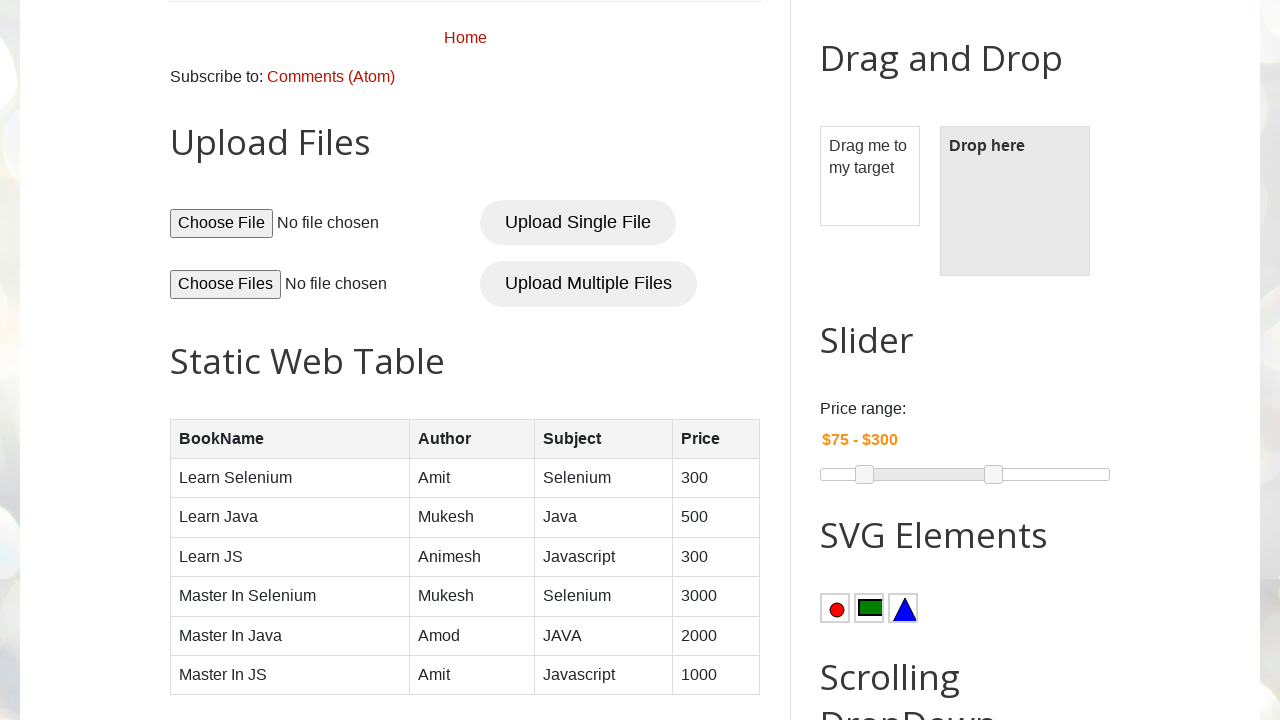

Retrieved cell text from row 6, column 2: 'Amod'
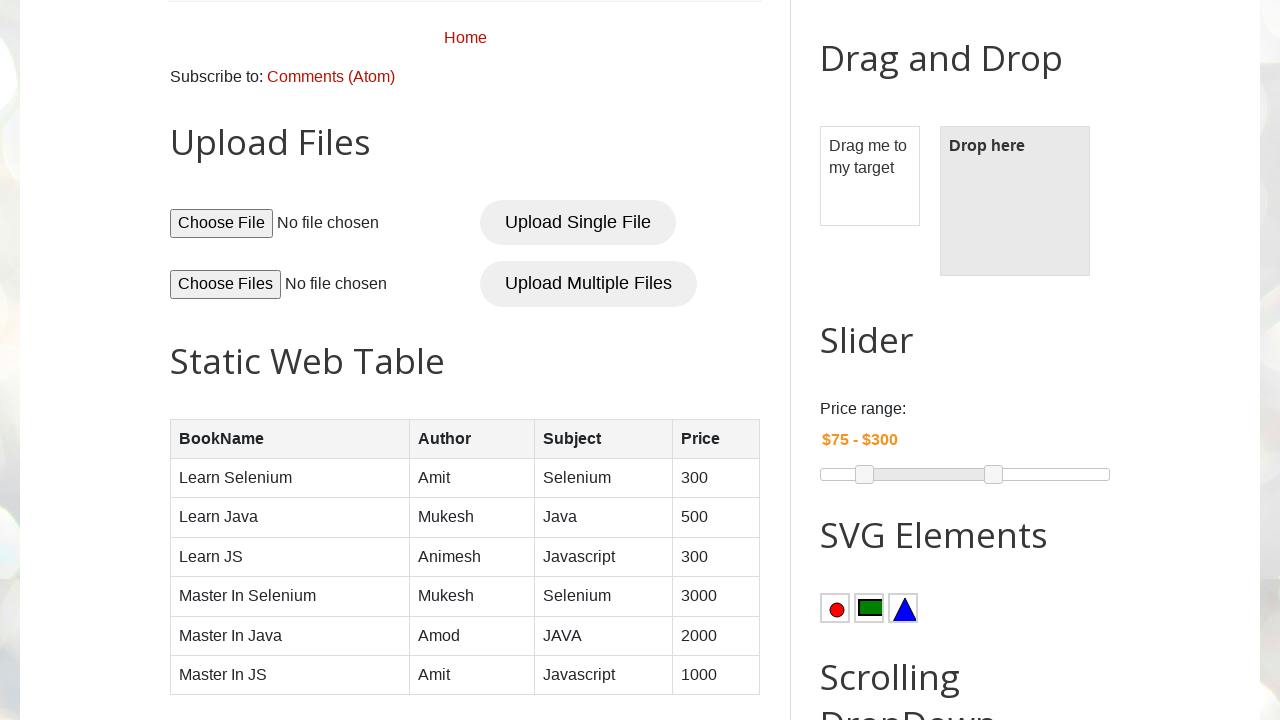

Retrieved cell text from row 6, column 3: 'JAVA'
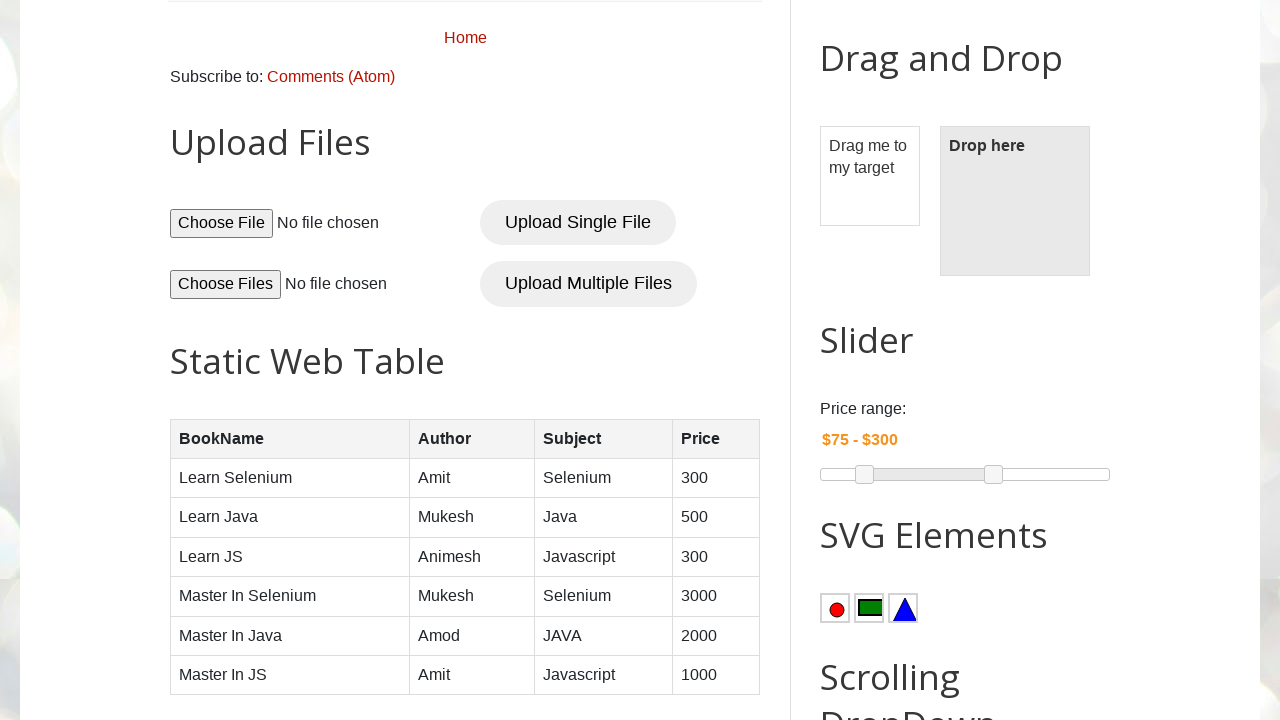

Retrieved cell text from row 6, column 4: '2000'
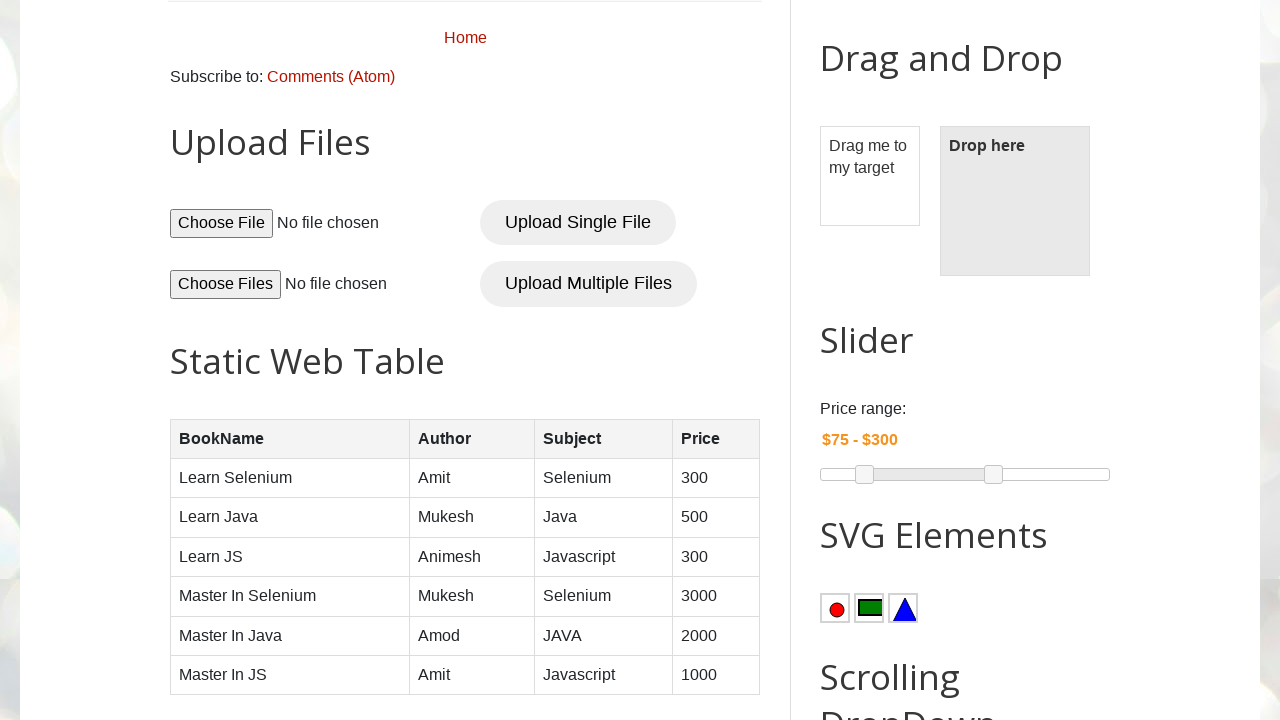

Retrieved cell text from row 7, column 1: 'Master In JS'
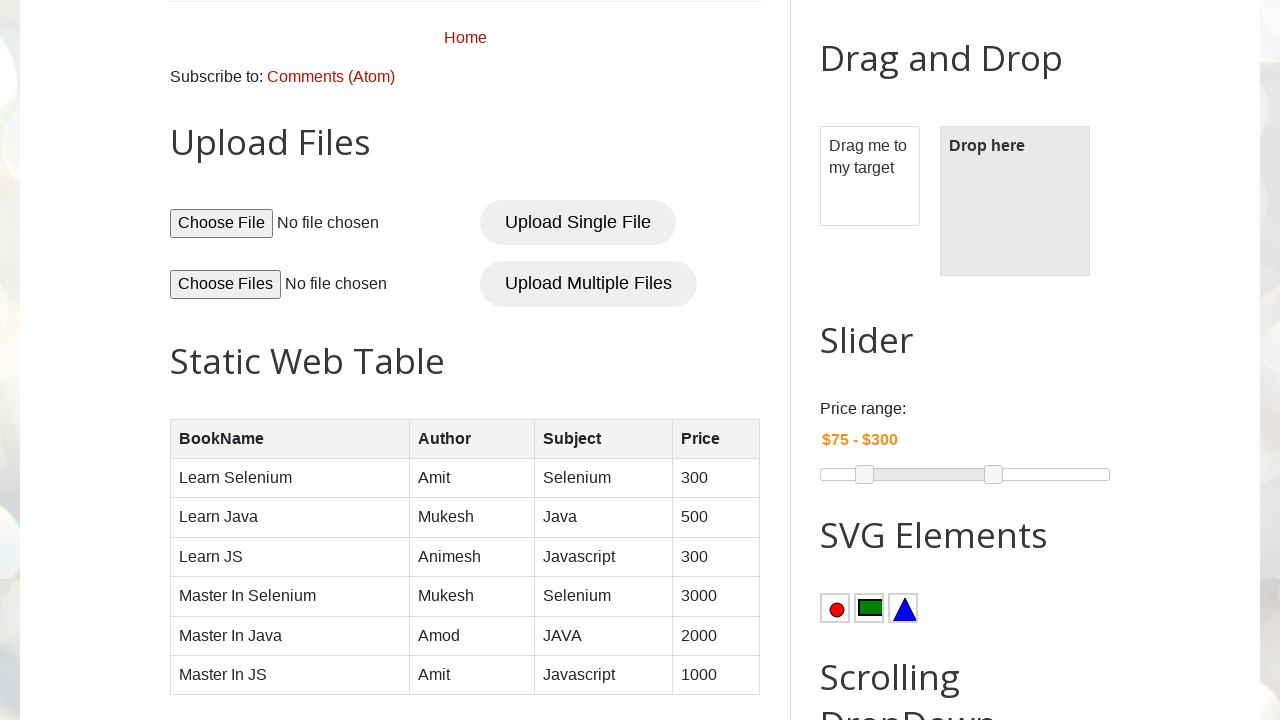

Retrieved cell text from row 7, column 2: 'Amit'
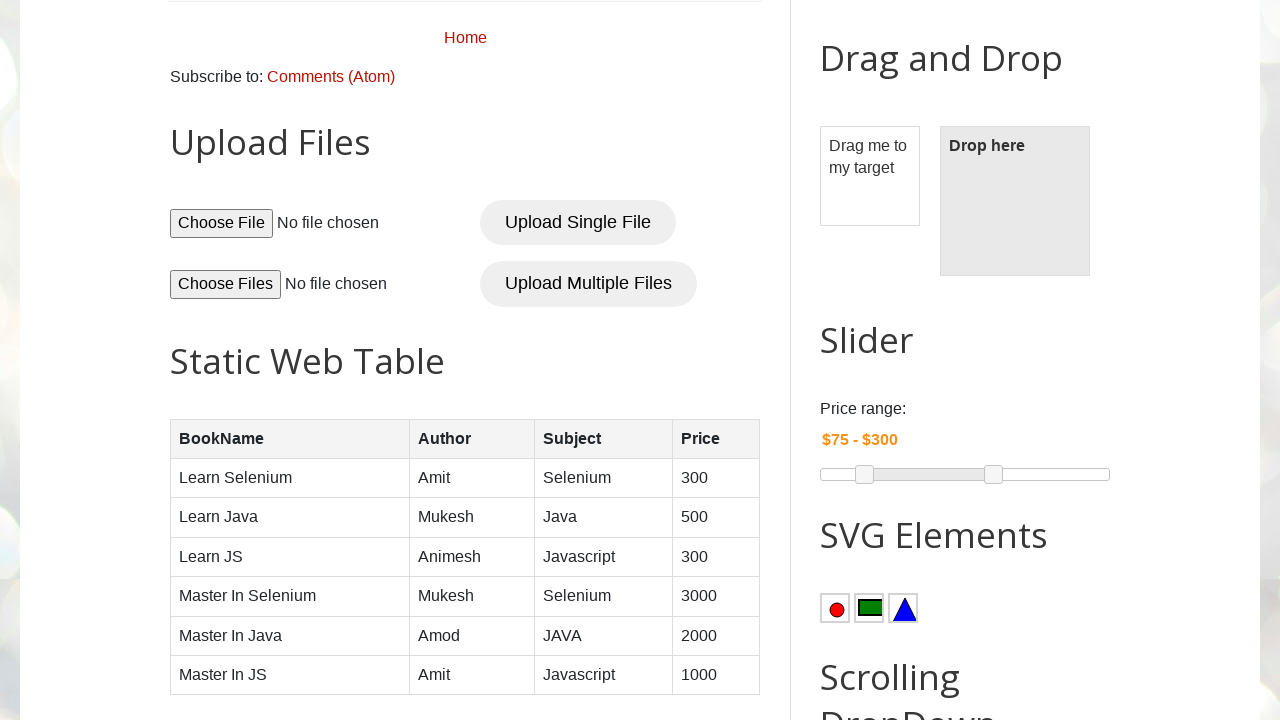

Retrieved cell text from row 7, column 3: 'Javascript'
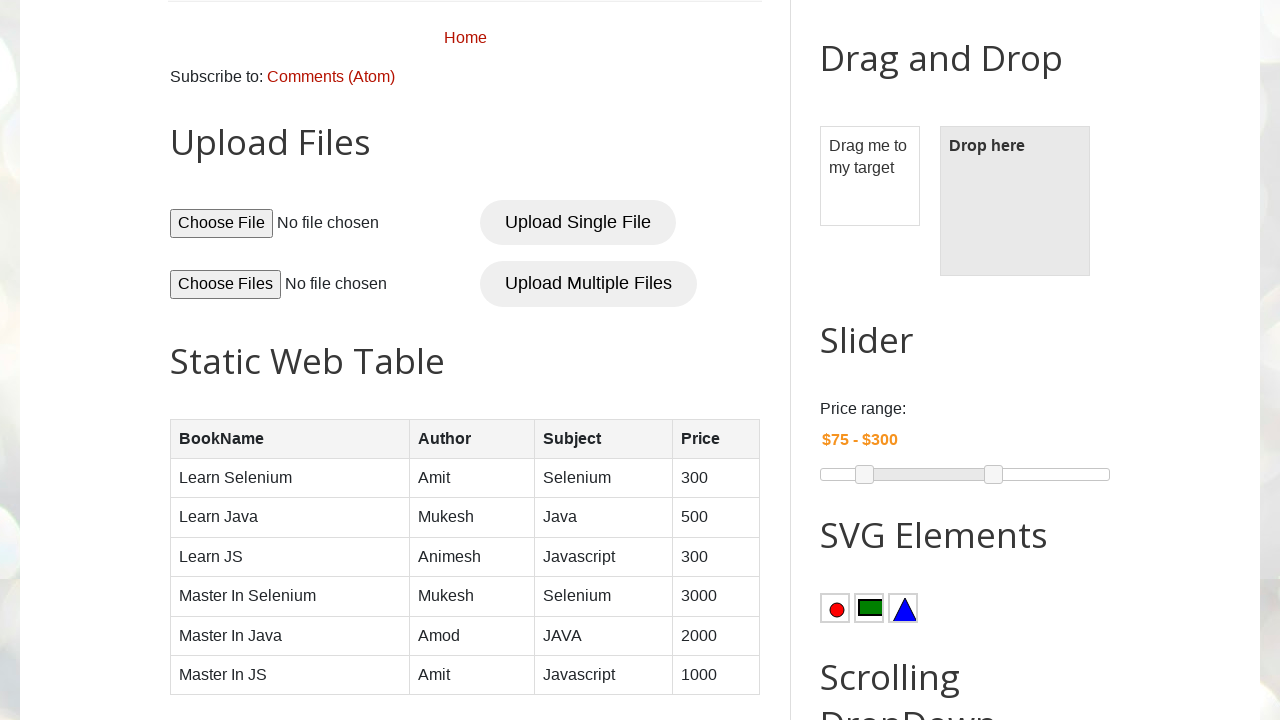

Retrieved cell text from row 7, column 4: '1000'
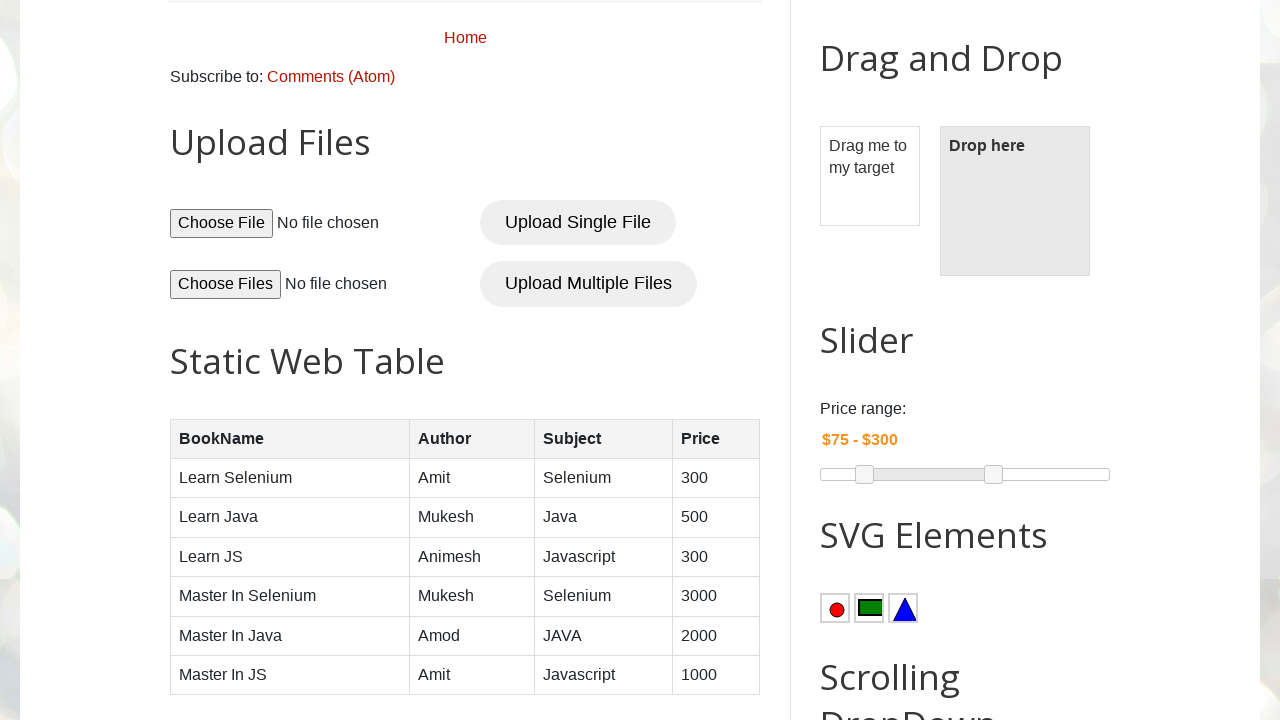

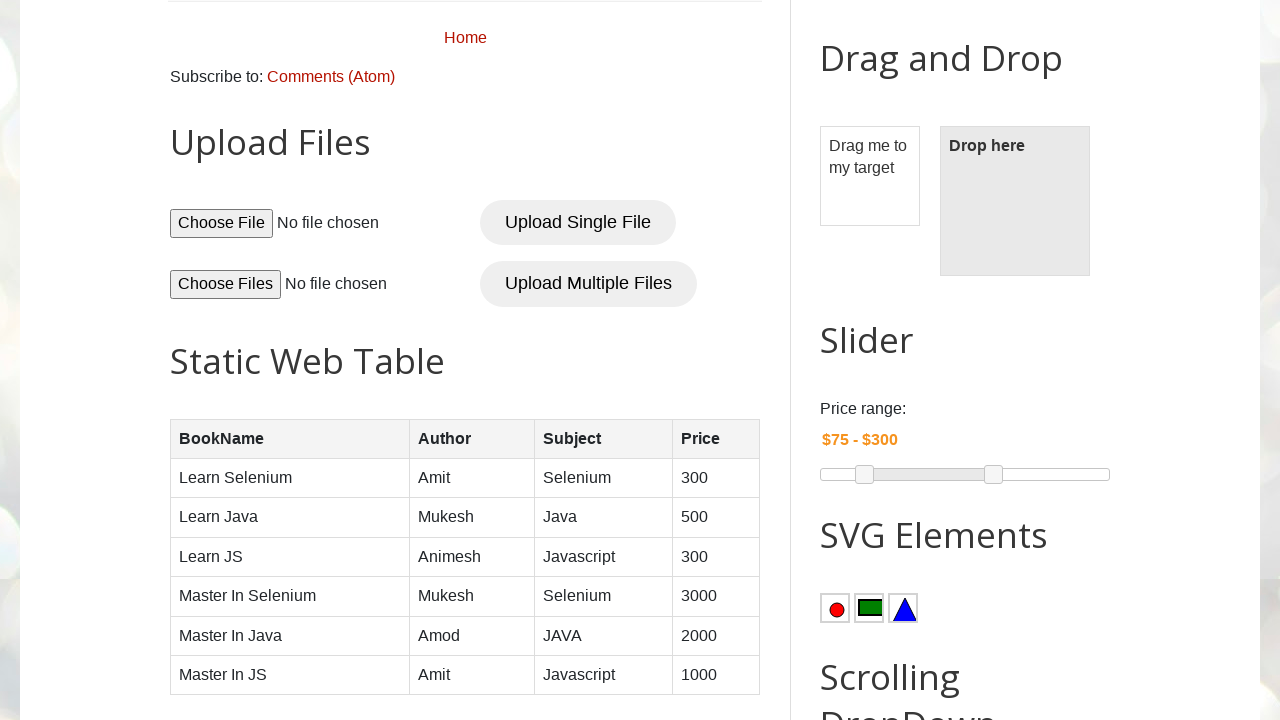